Tests A/B test opt-out by adding the opt-out cookie on the main page before navigating to the A/B test page, verifying the opt-out takes effect immediately.

Starting URL: http://the-internet.herokuapp.com

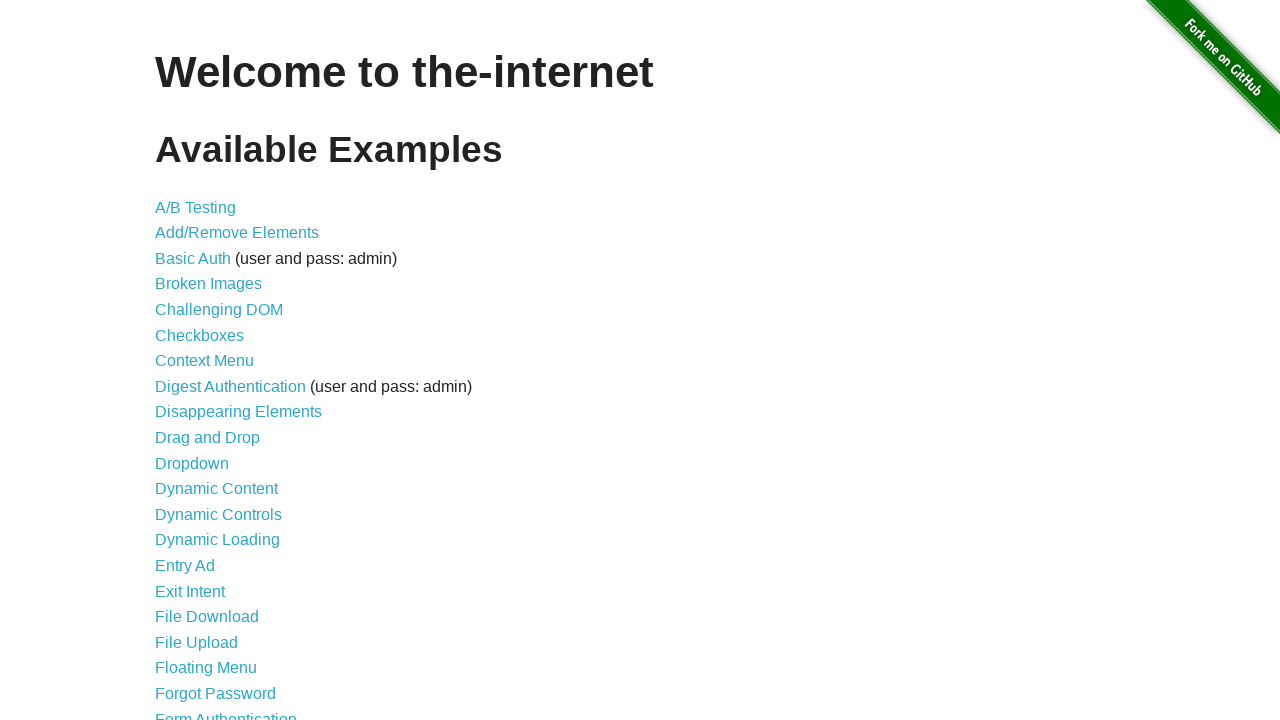

Added optimizelyOptOut cookie to the context
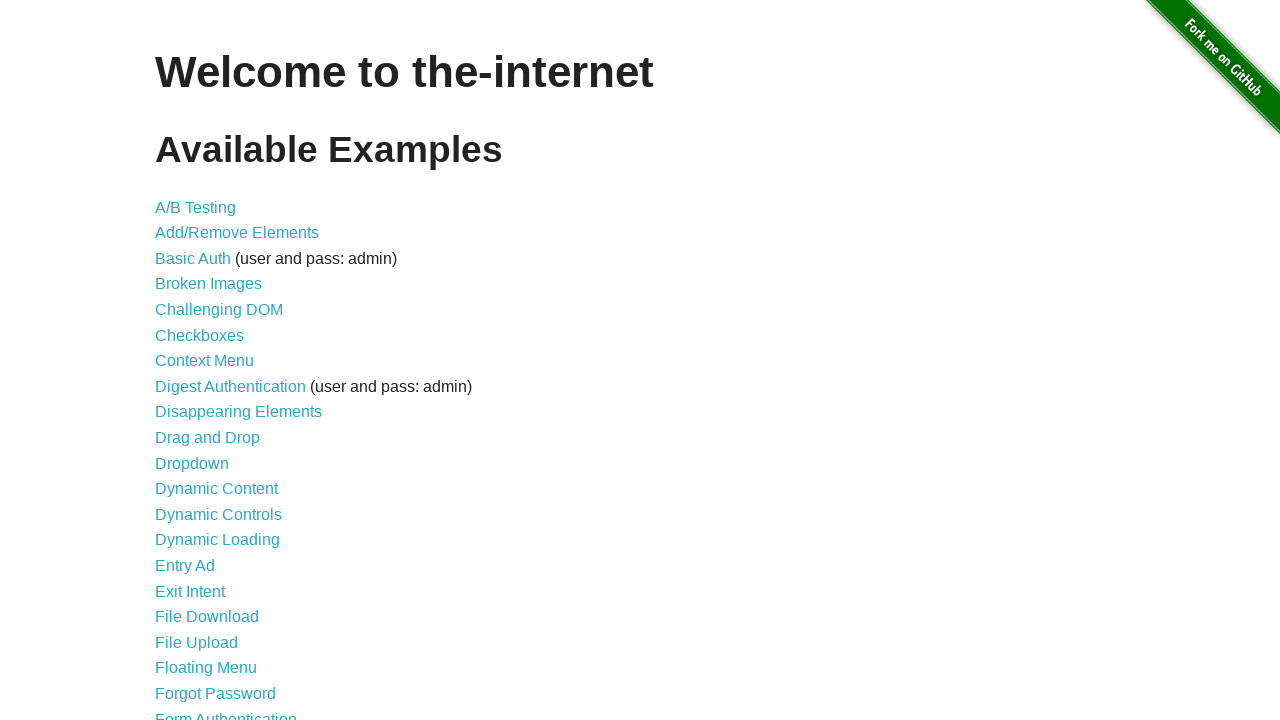

Navigated to A/B test page
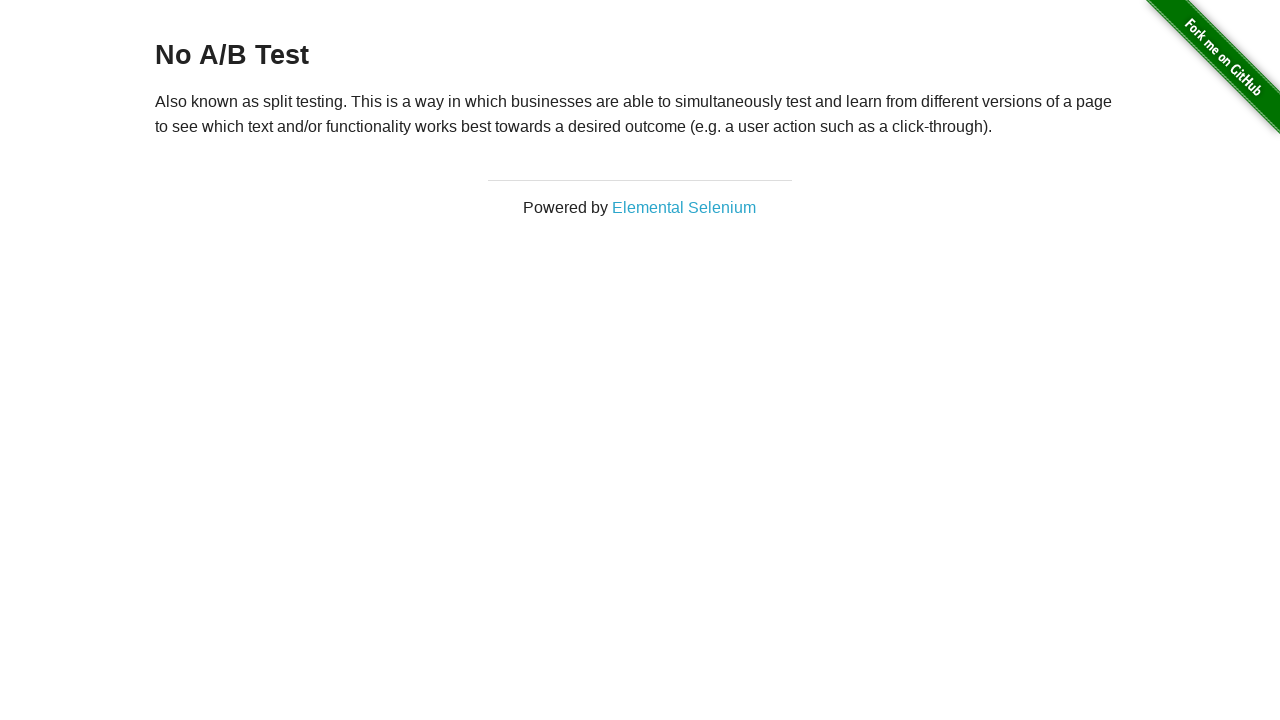

Retrieved heading text from page
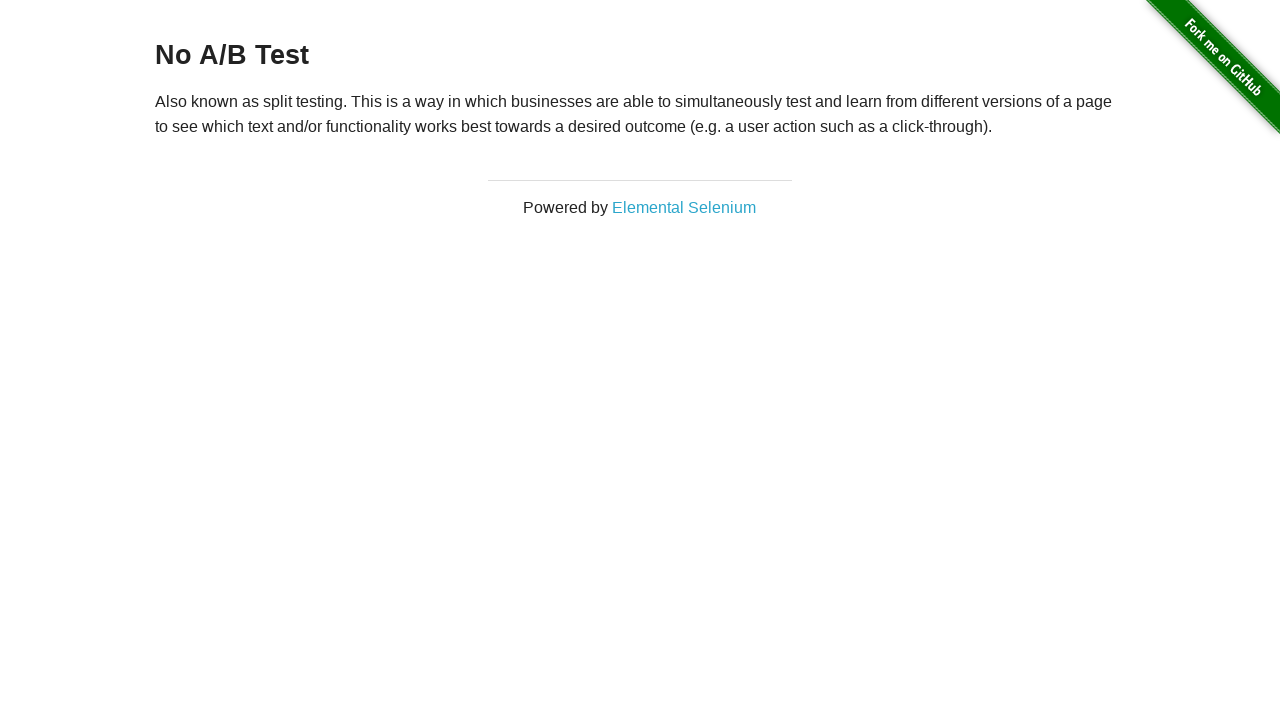

Verified A/B test opt-out successful - heading text is 'No A/B Test'
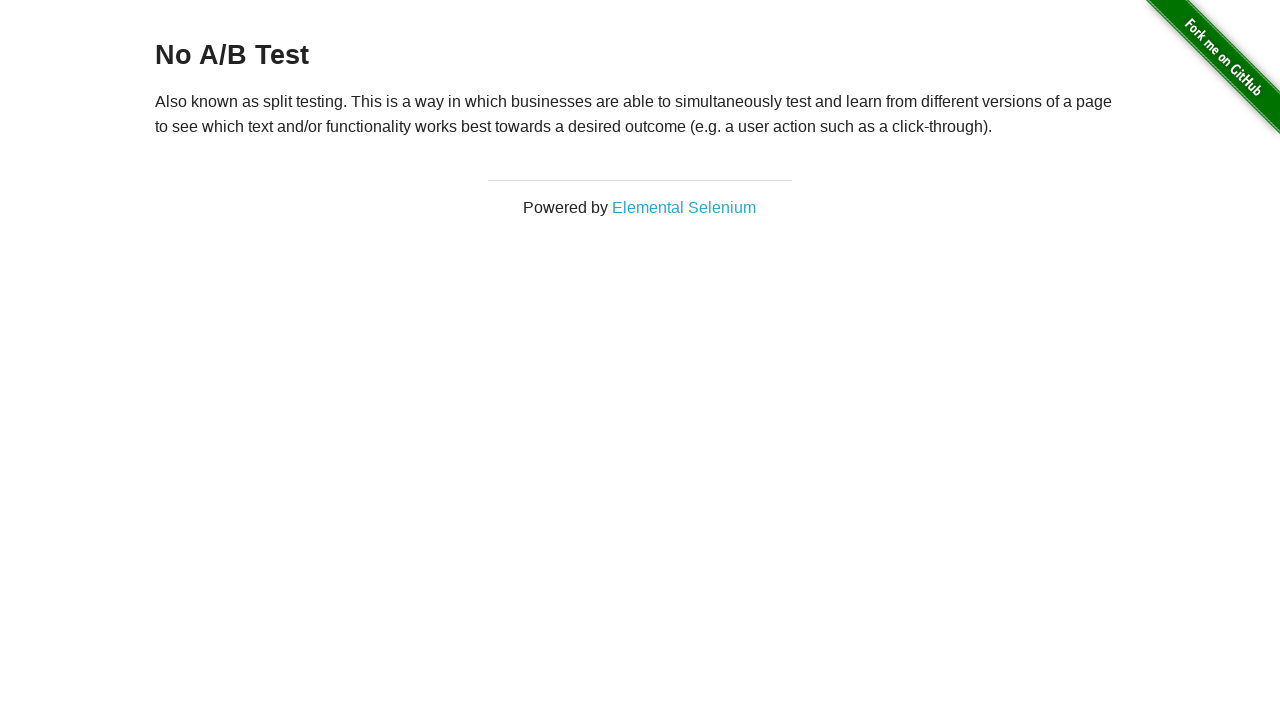

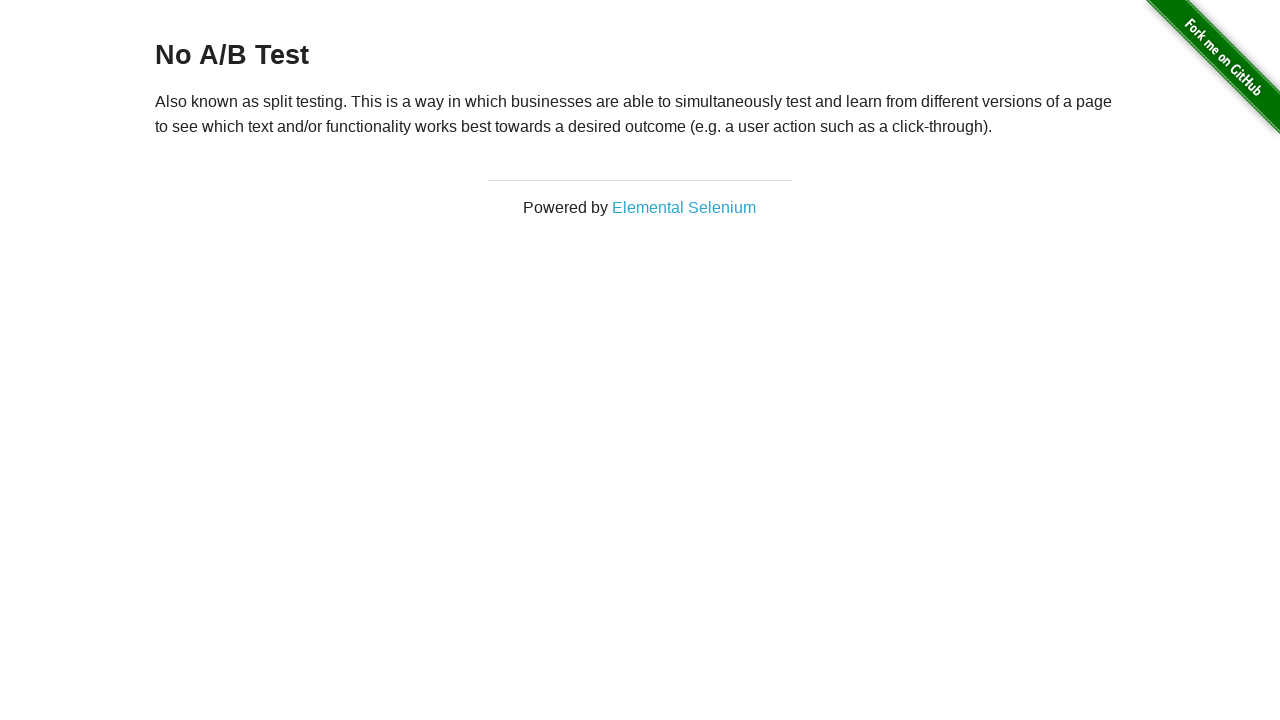